Navigates to a test automation practice blog and verifies that the site title element is displayed on the page.

Starting URL: https://testautomationpractice.blogspot.com/

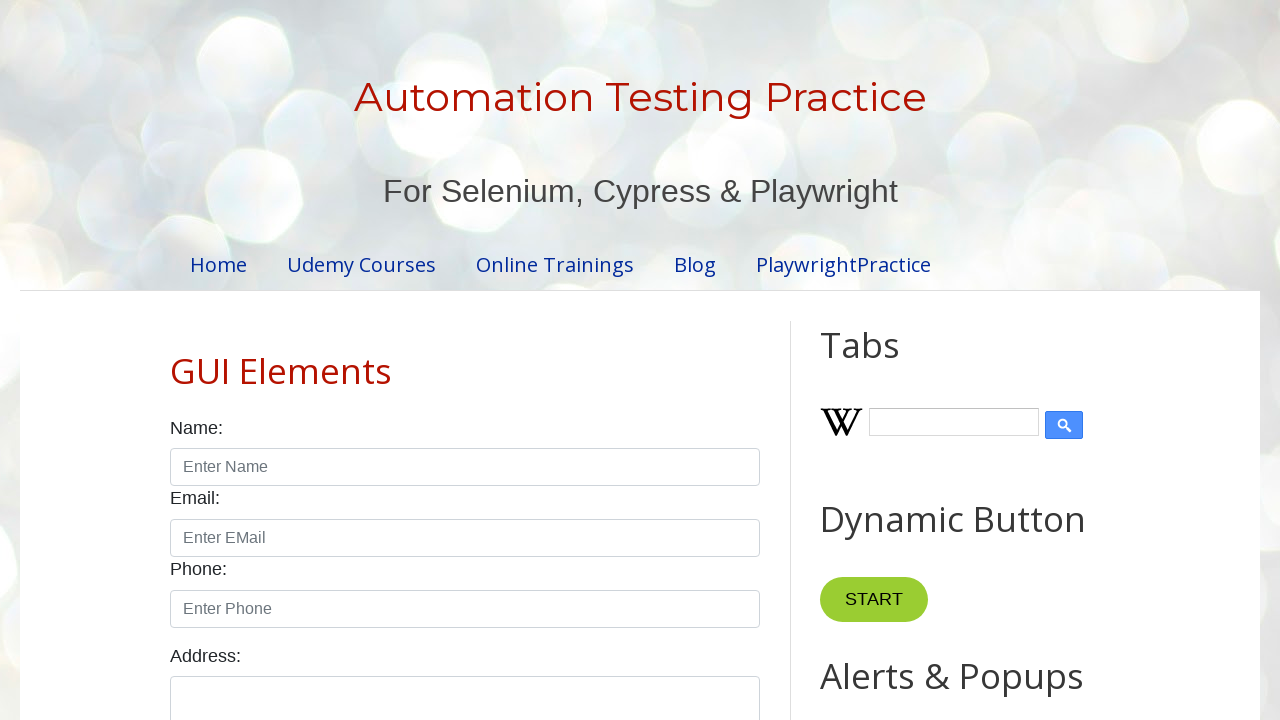

Set viewport size to 1920x1080
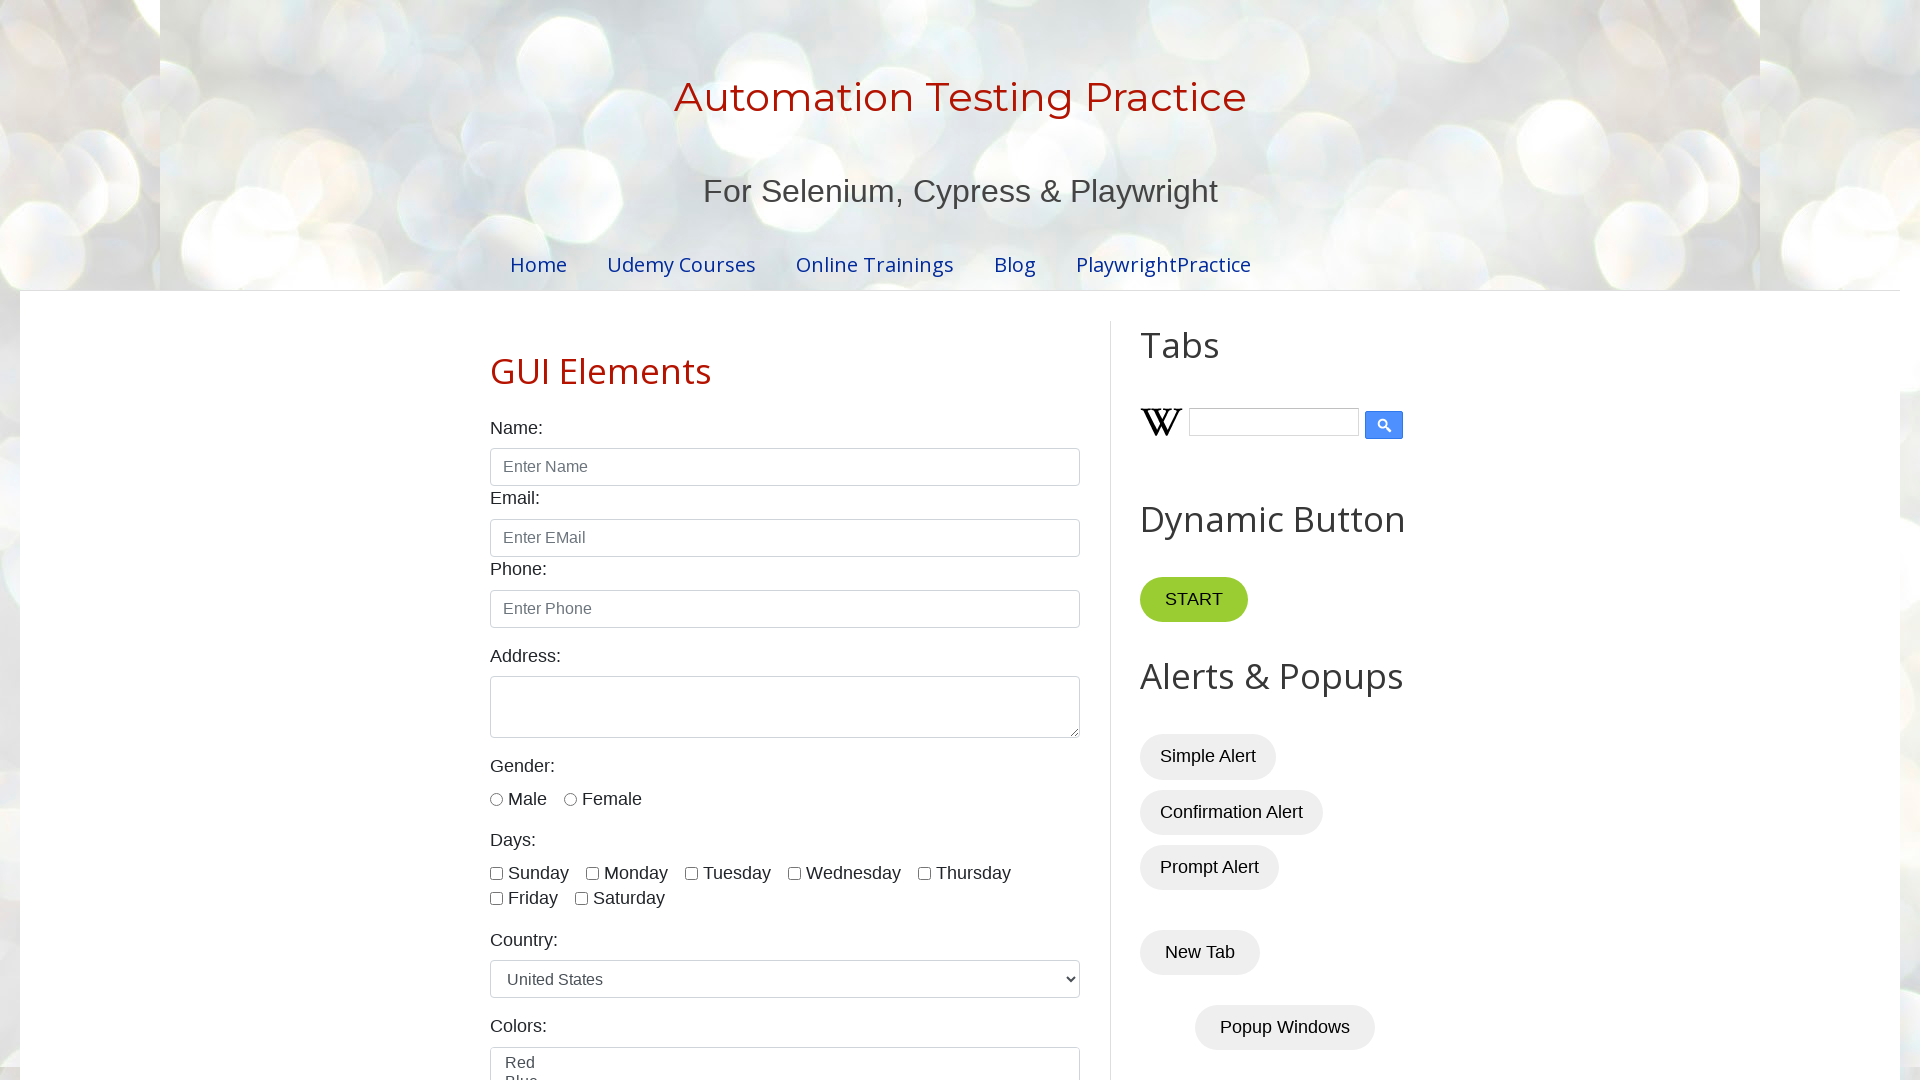

Site title element became visible
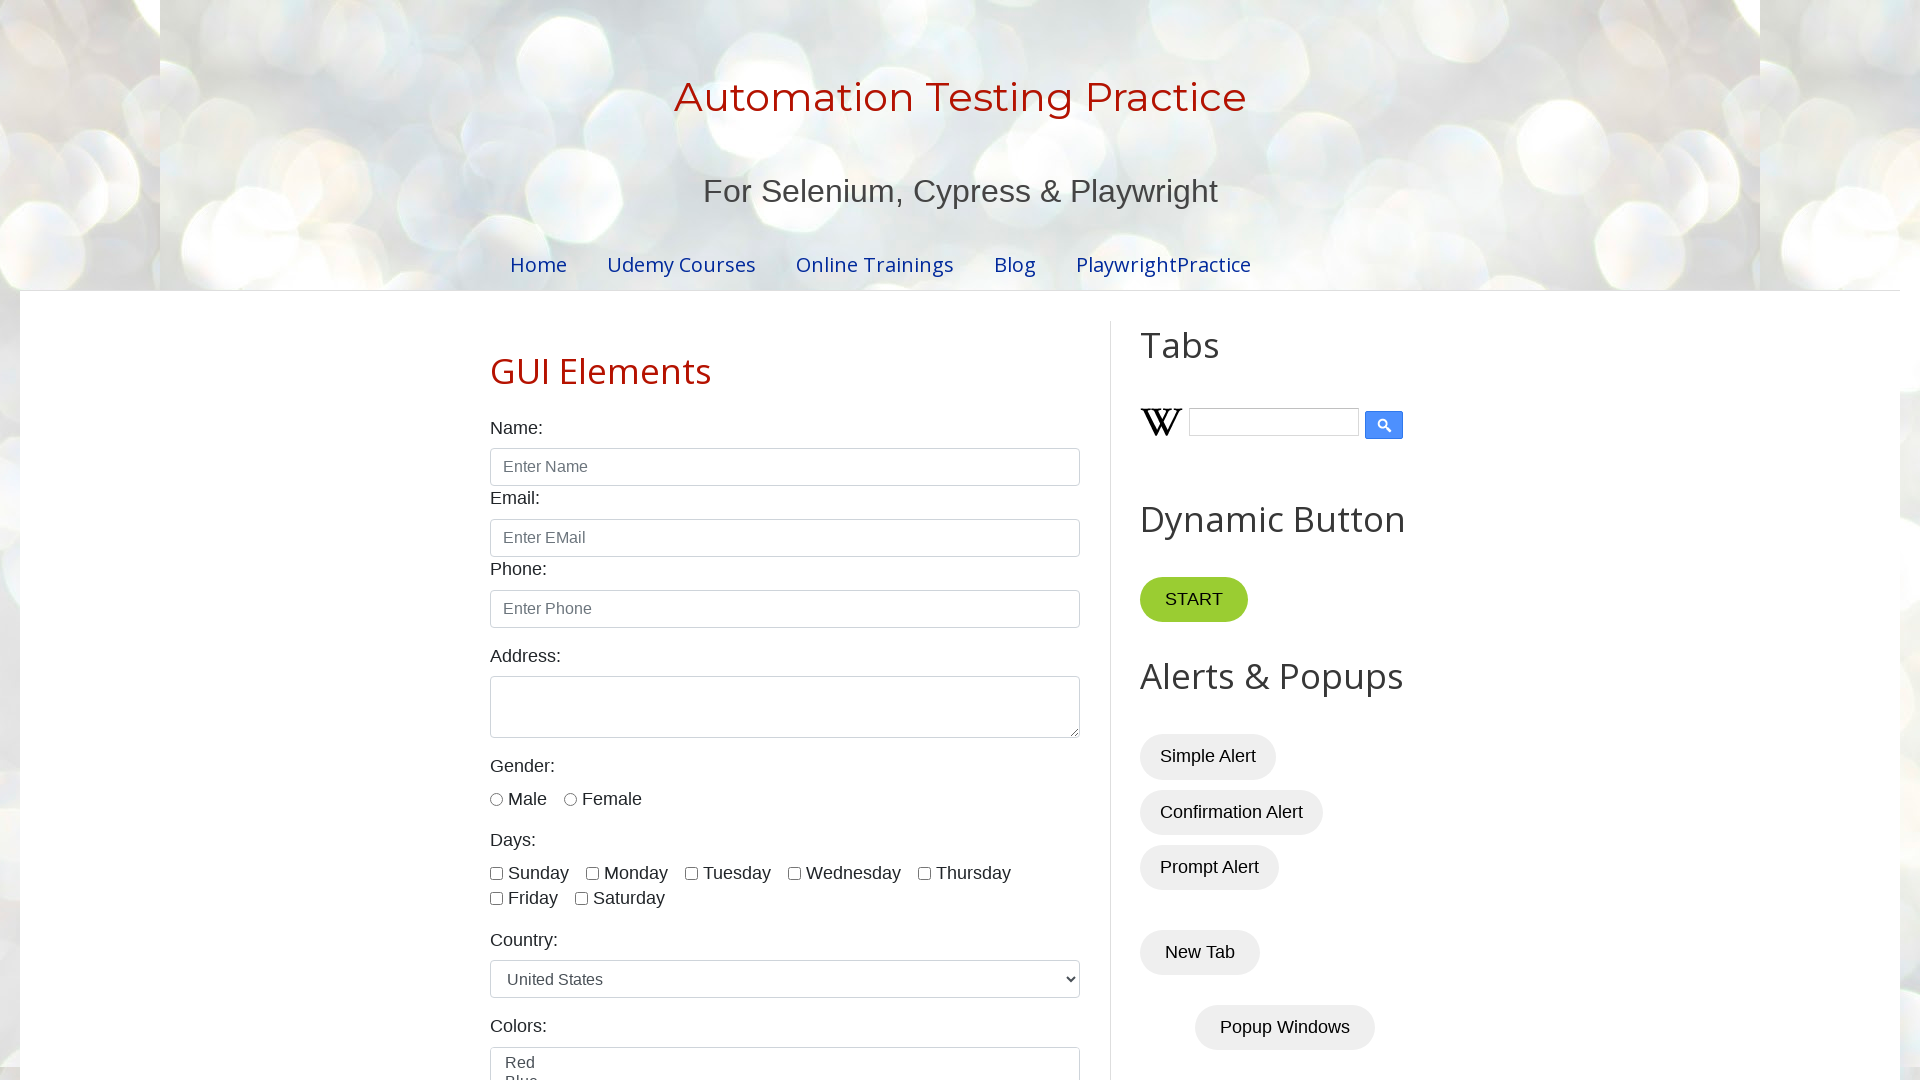

Verified that site title is displayed on the page
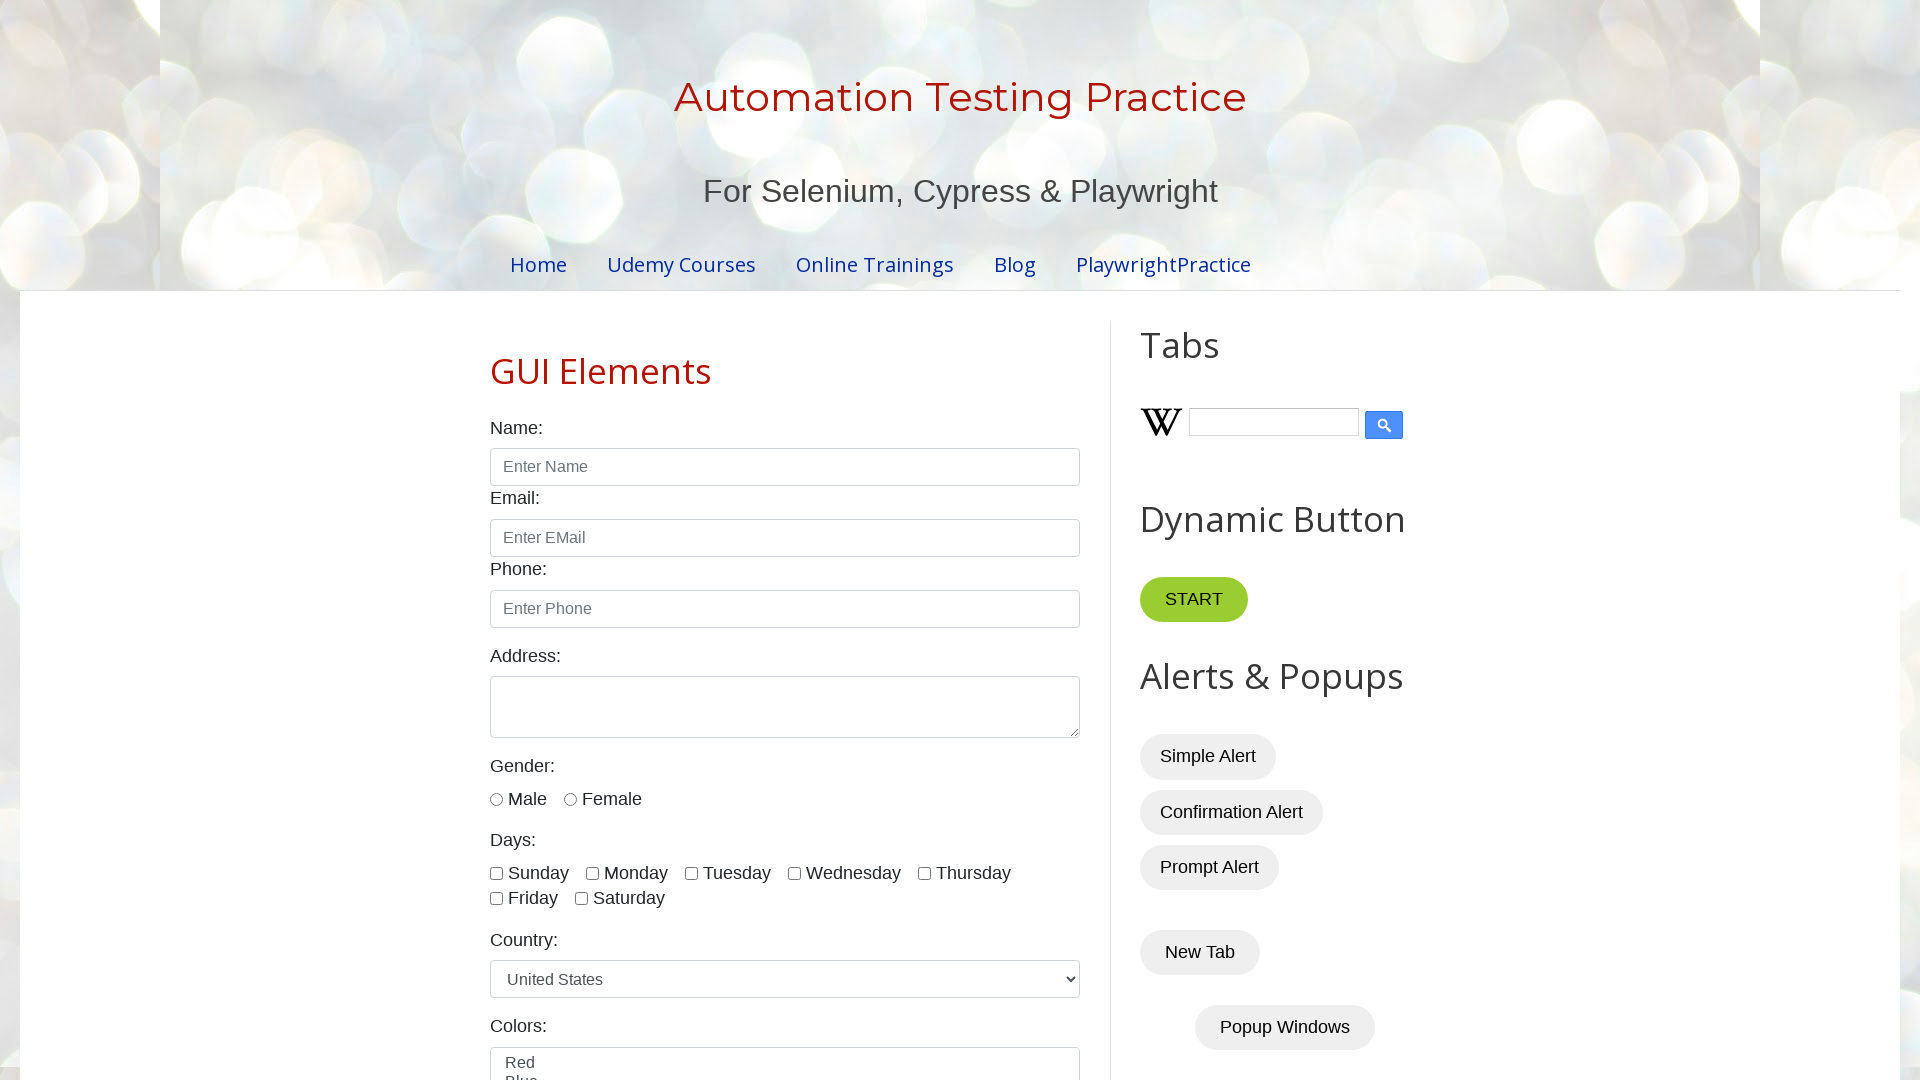

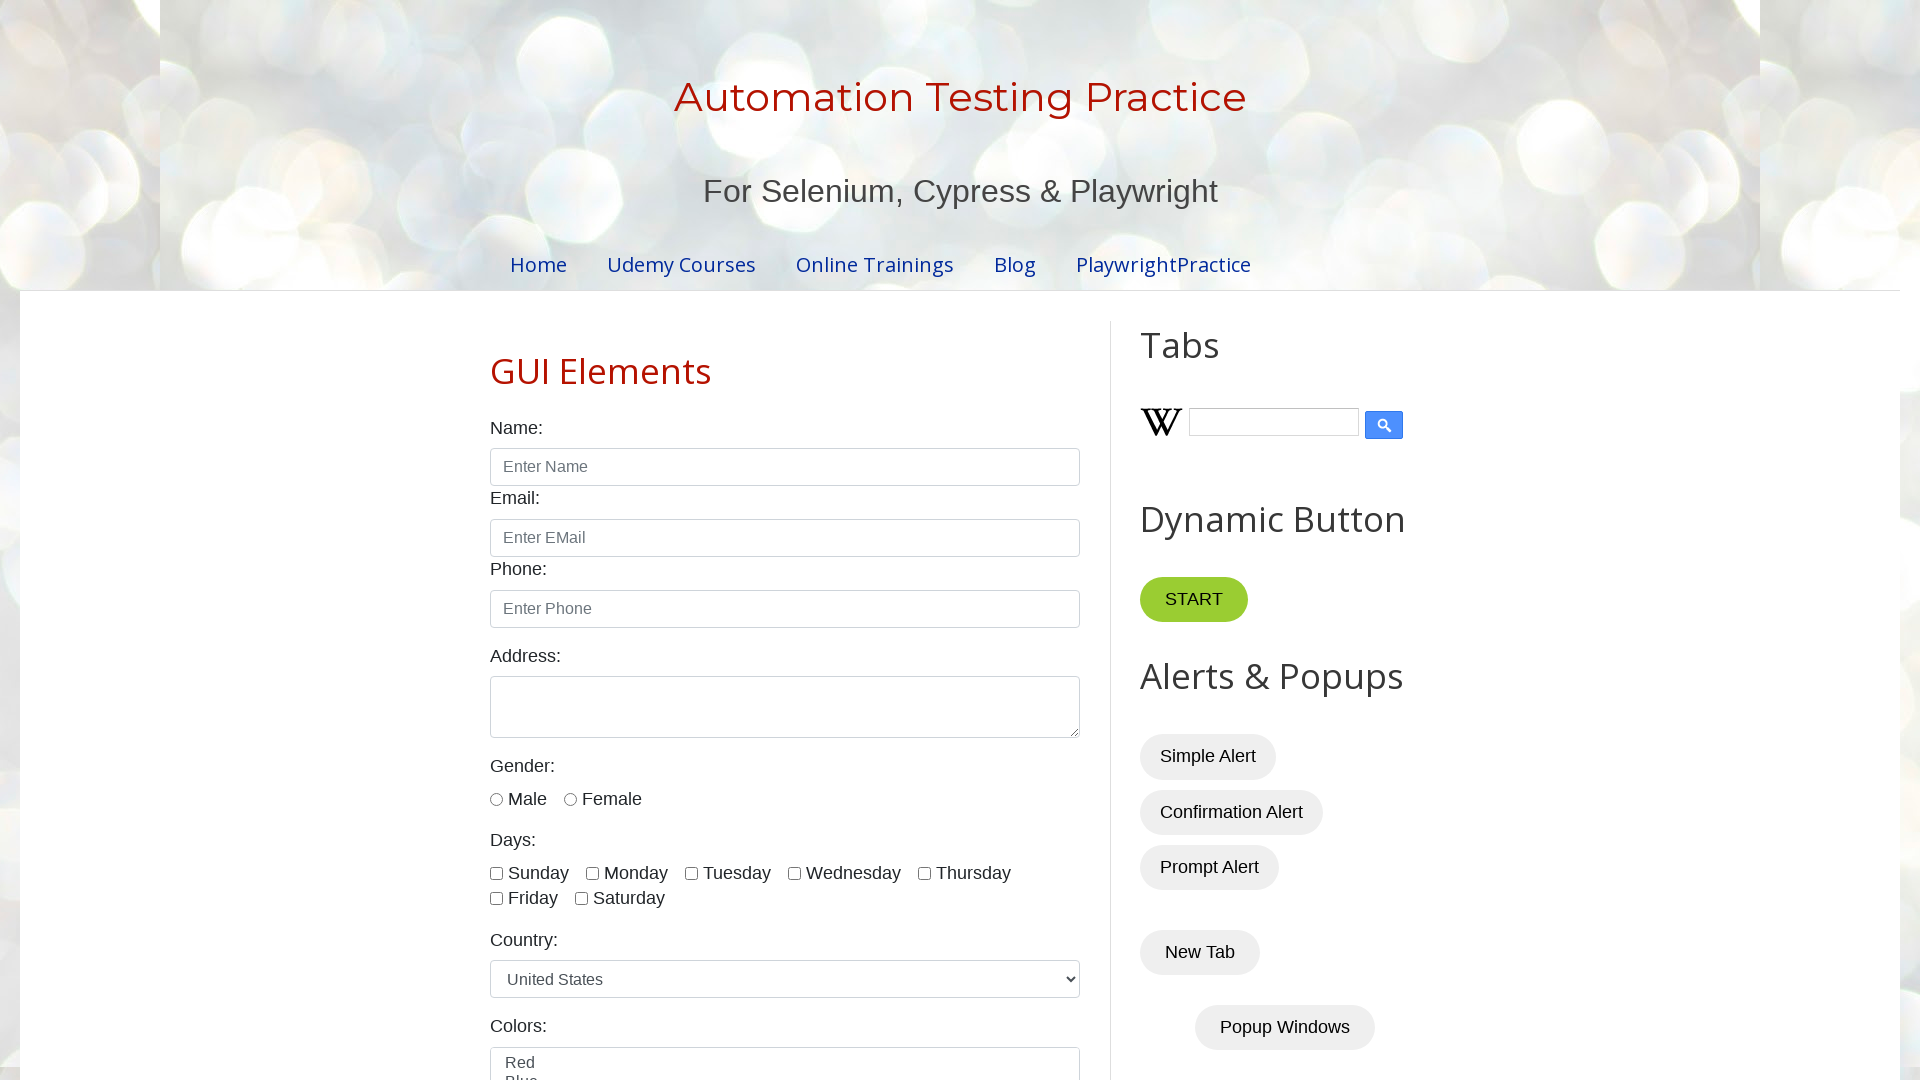